Tests tooltip functionality by waiting for a tooltip element to be present and verifying its text content is accessible

Starting URL: https://www.w3schools.com/css/css_tooltip.asp

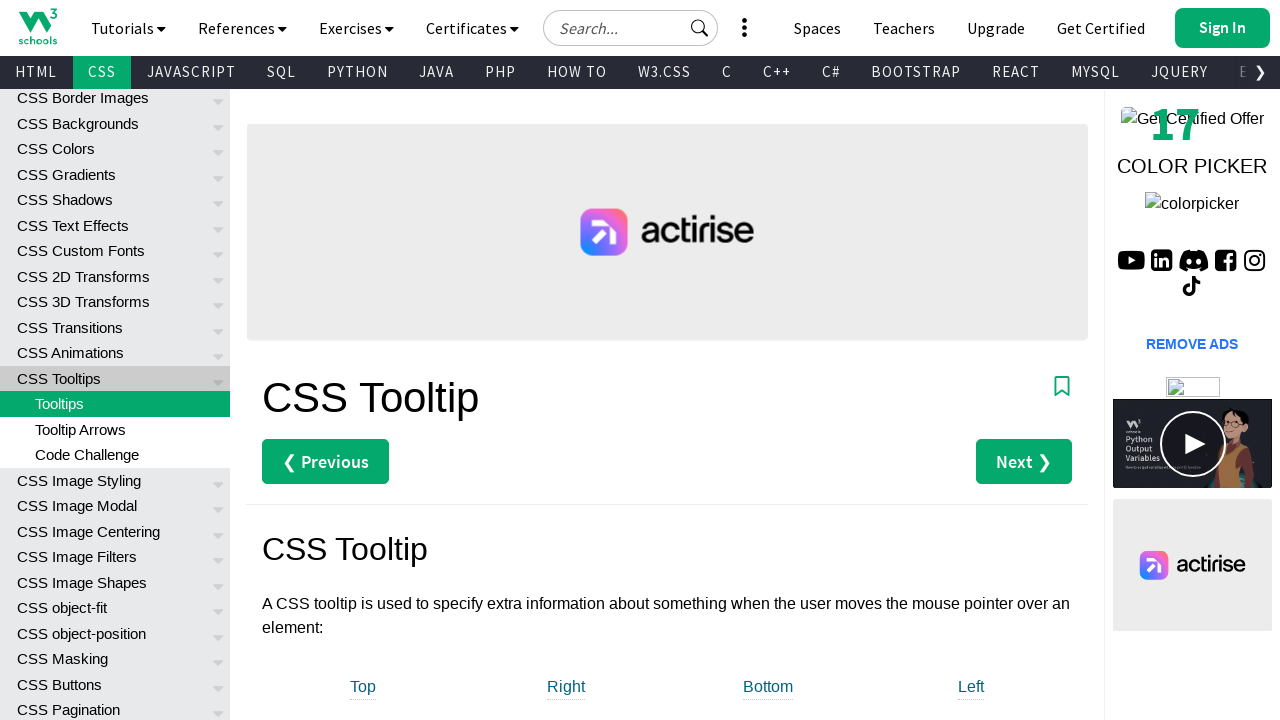

Navigated to W3Schools CSS tooltip page
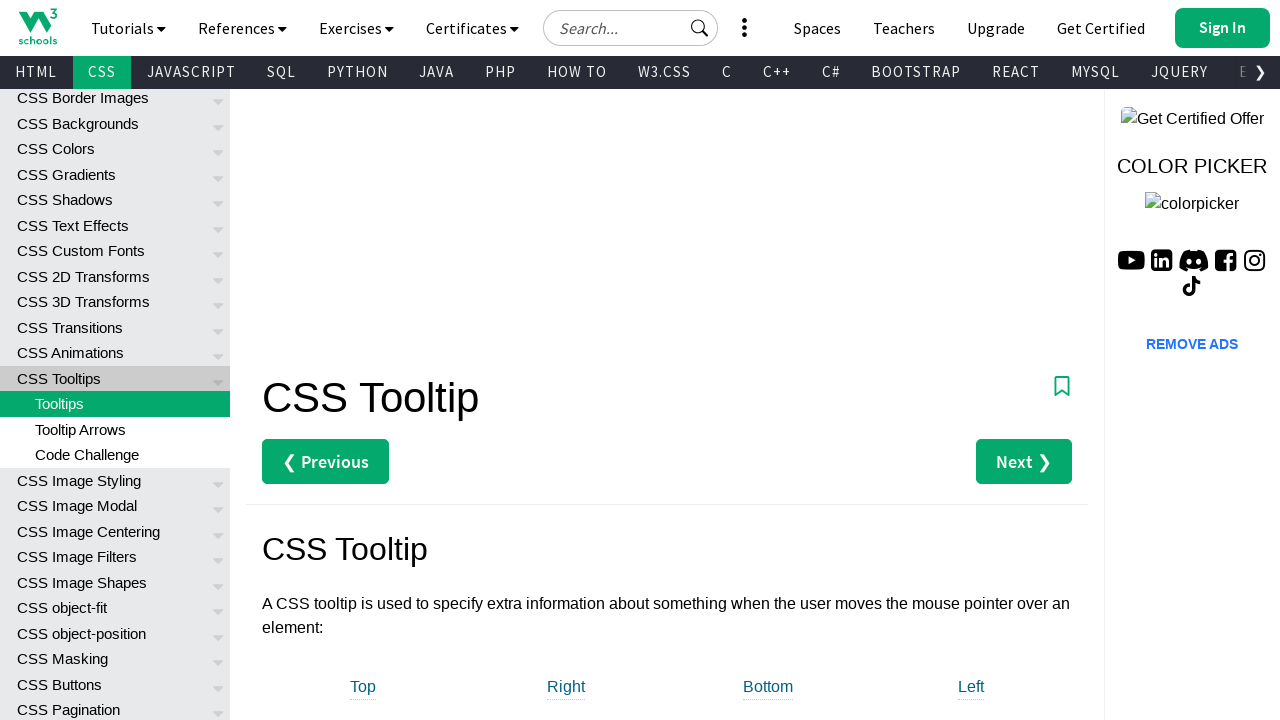

Retrieved tooltip text content from span element within div.tooltip
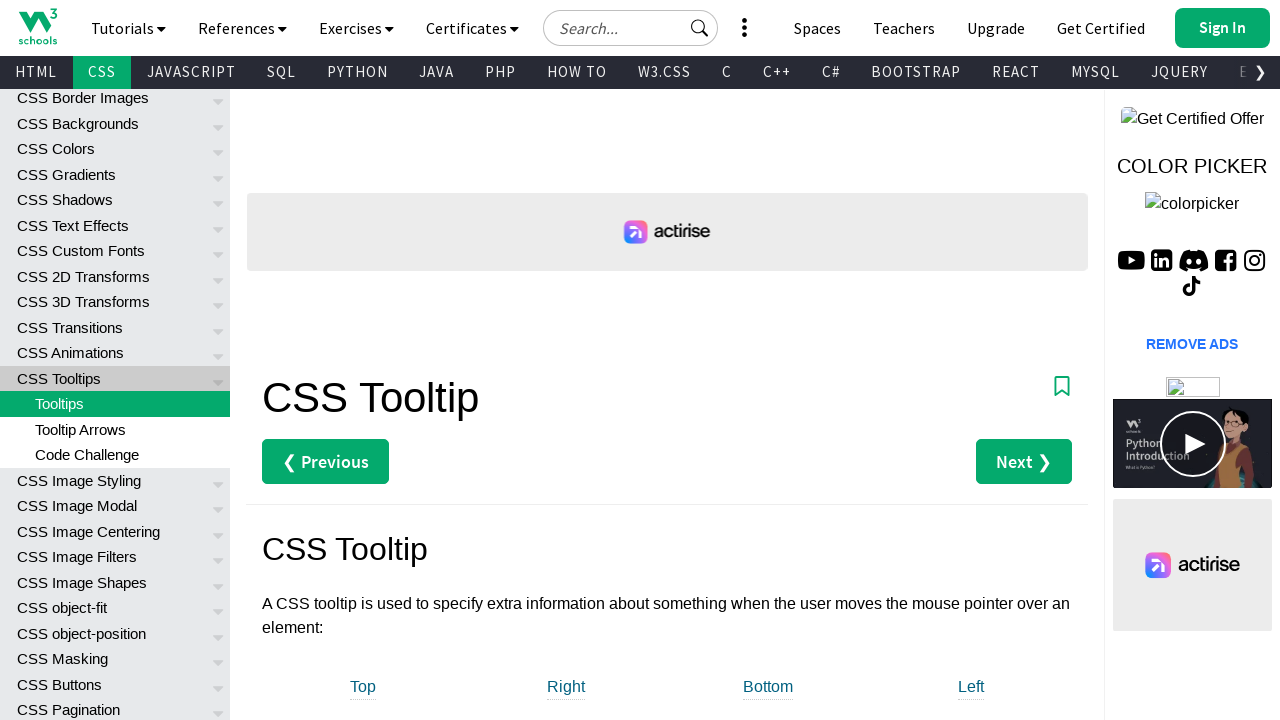

Printed tooltip text to console
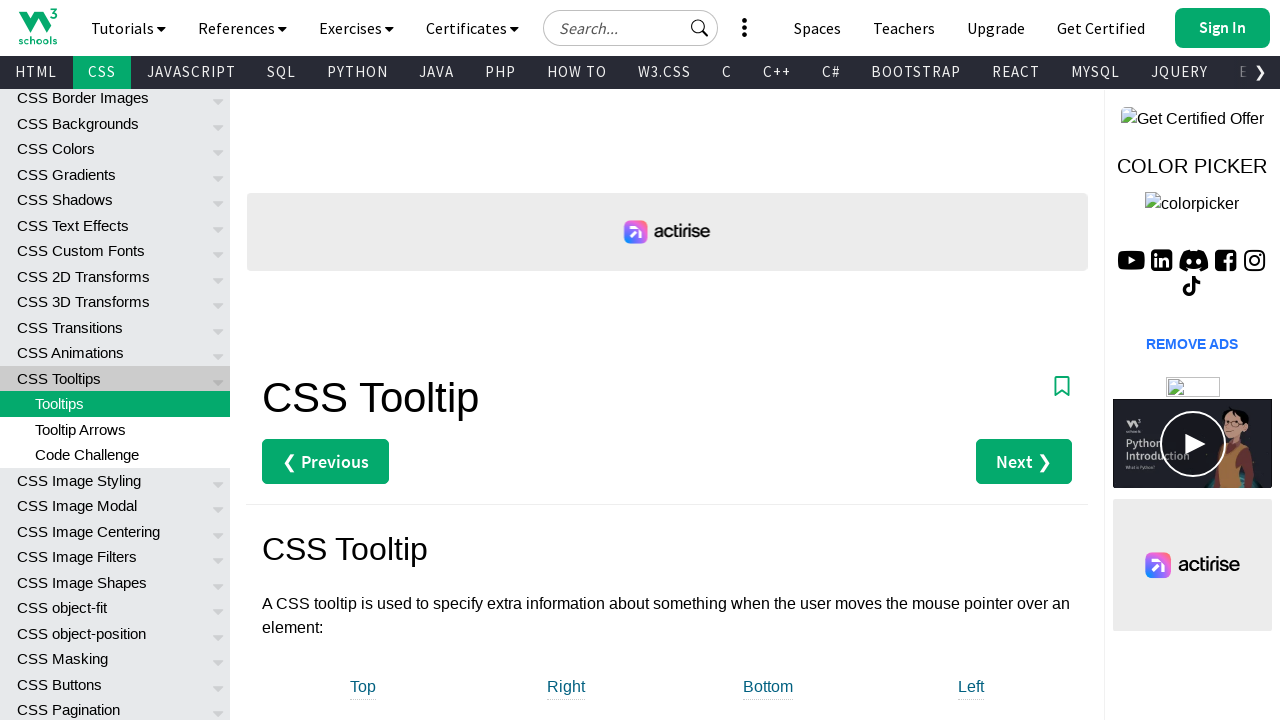

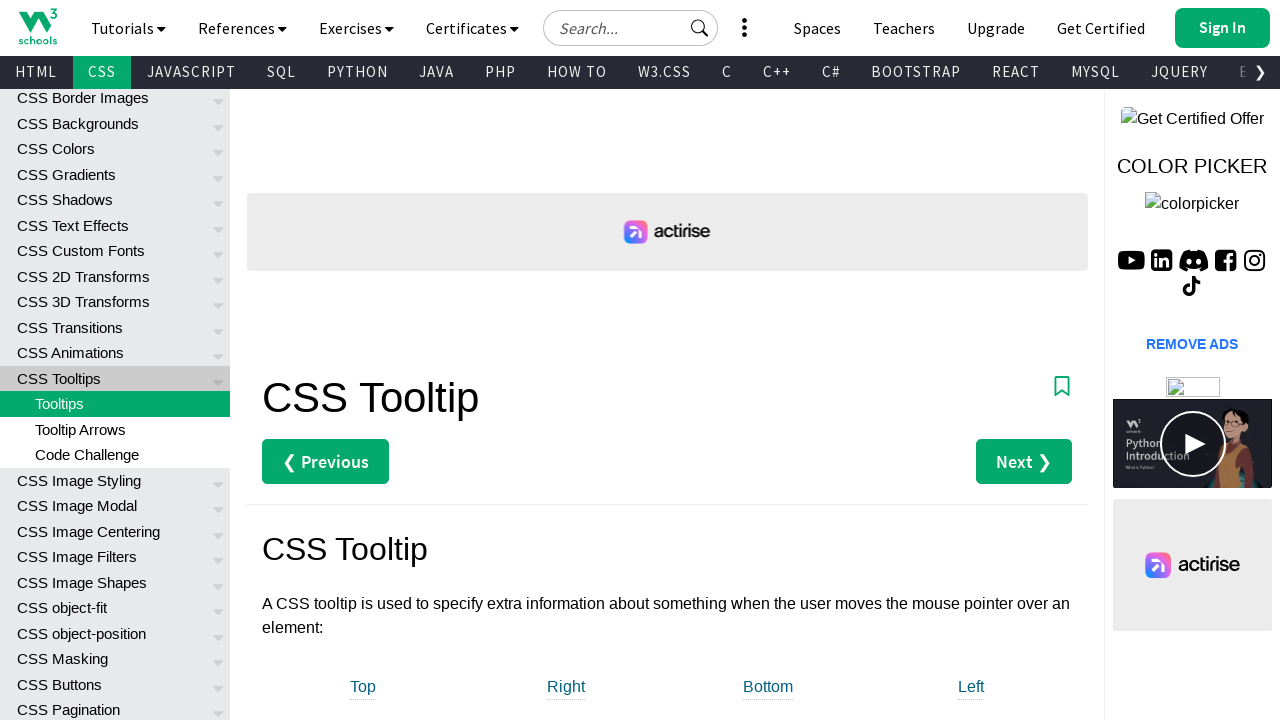